Tests the category navigation functionality on an e-commerce site by clicking on category panels and verifying that subcategory items (like Tshirts and Tops & Shirts) are displayed correctly.

Starting URL: https://www.automationexercise.com/

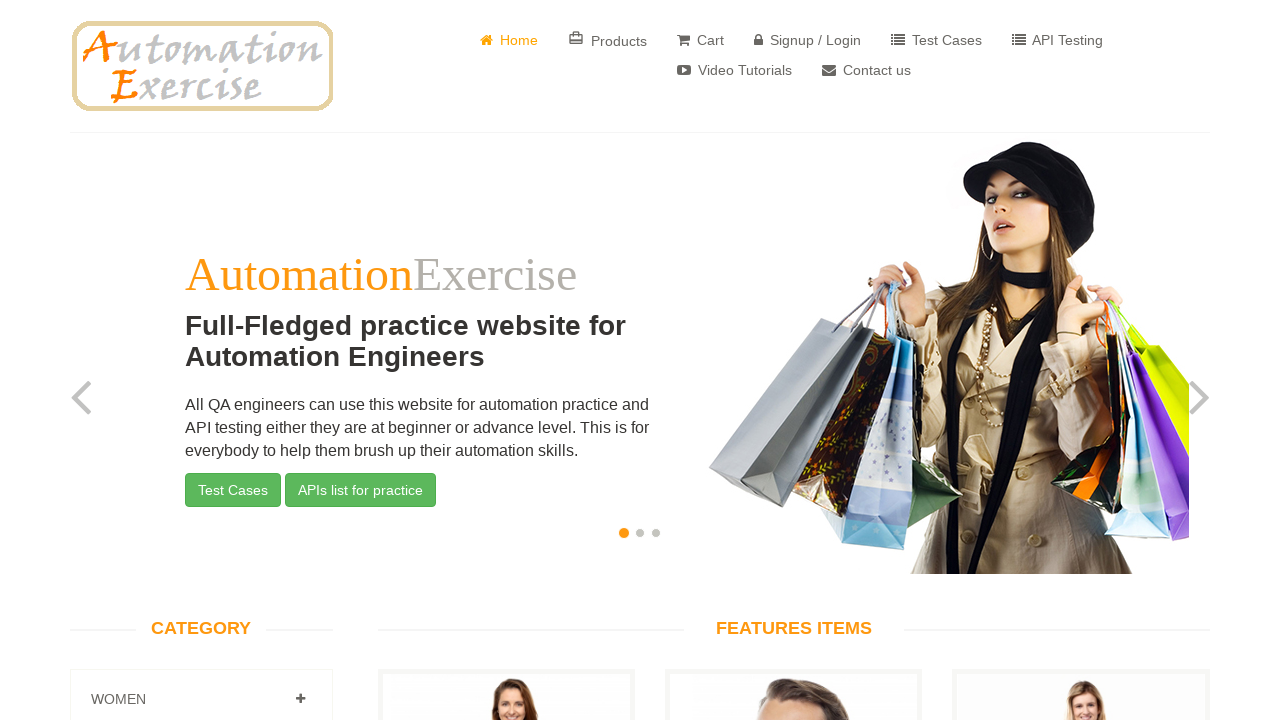

Clicked on Women category badge to expand category panel at (300, 360) on xpath=//h4[@class='panel-title']//following::div[@class='panel-heading']//follow
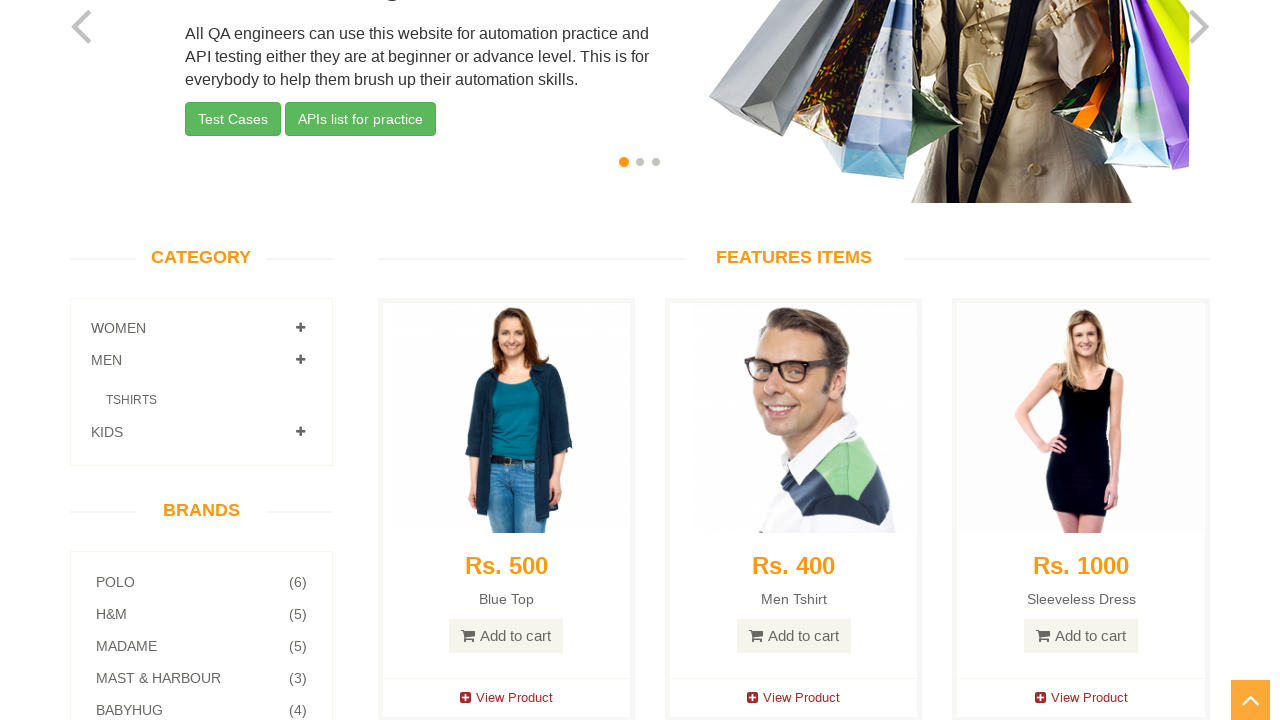

Waited for Tshirts subcategory link to be visible
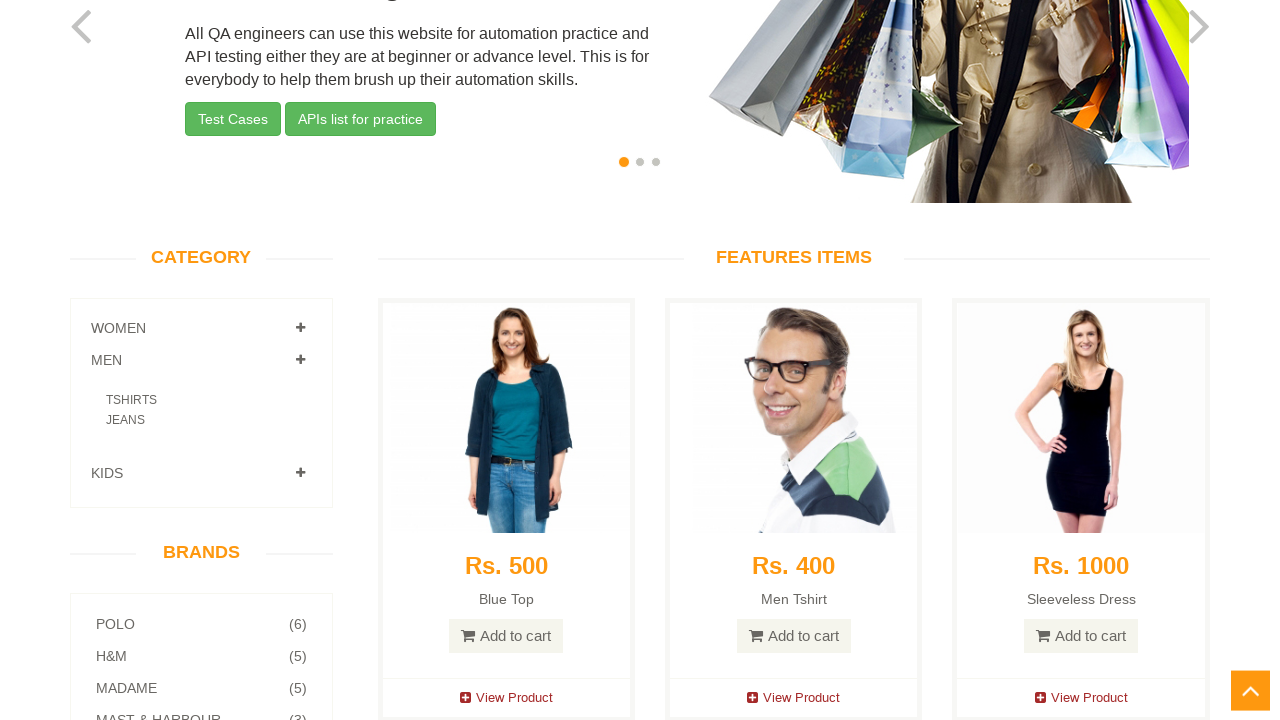

Verified Tshirts link visibility: True
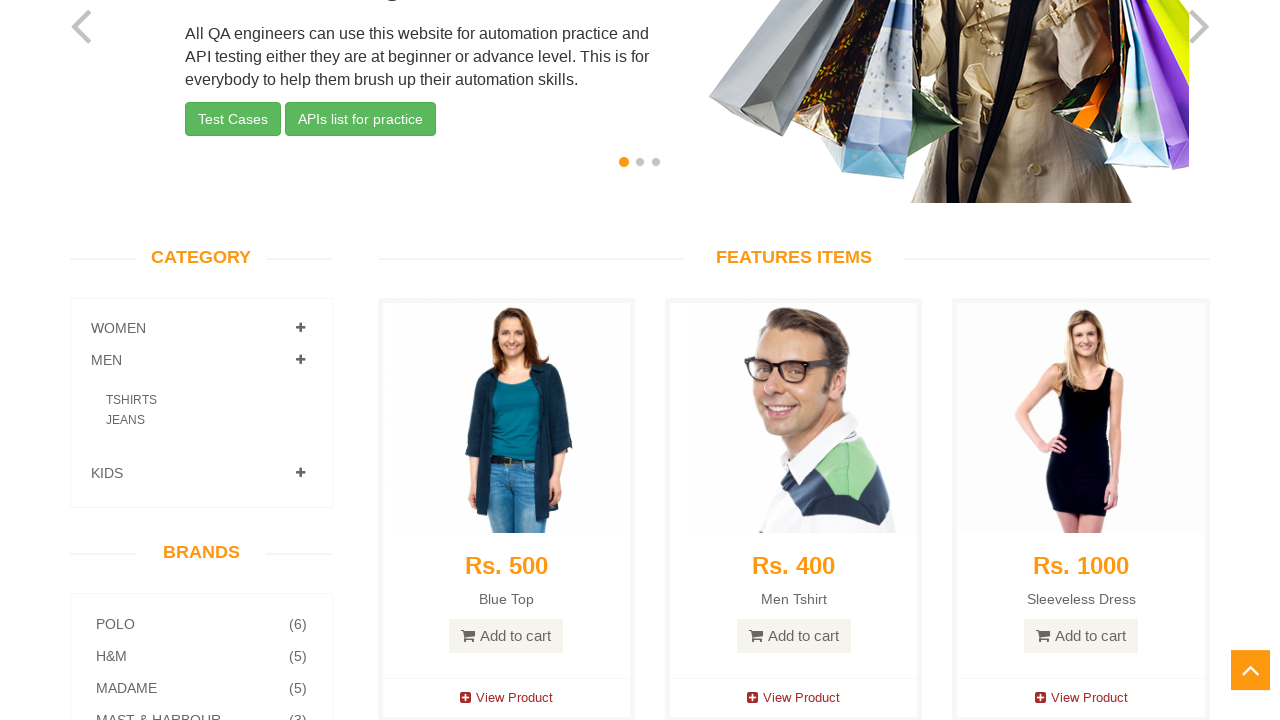

Clicked on Kids category badge to expand category panel at (300, 473) on xpath=//h2[text()='Category']//following::div[@class='panel-group category-produ
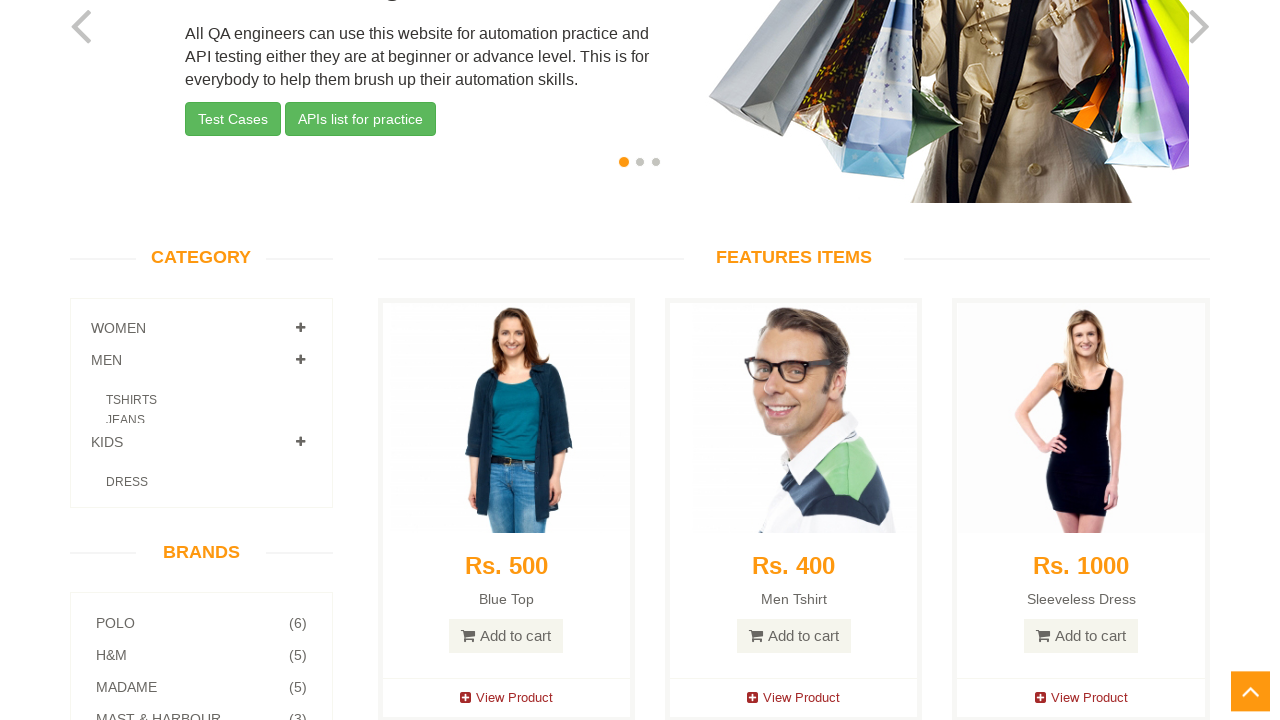

Waited for Tops & Shirts subcategory link to be visible
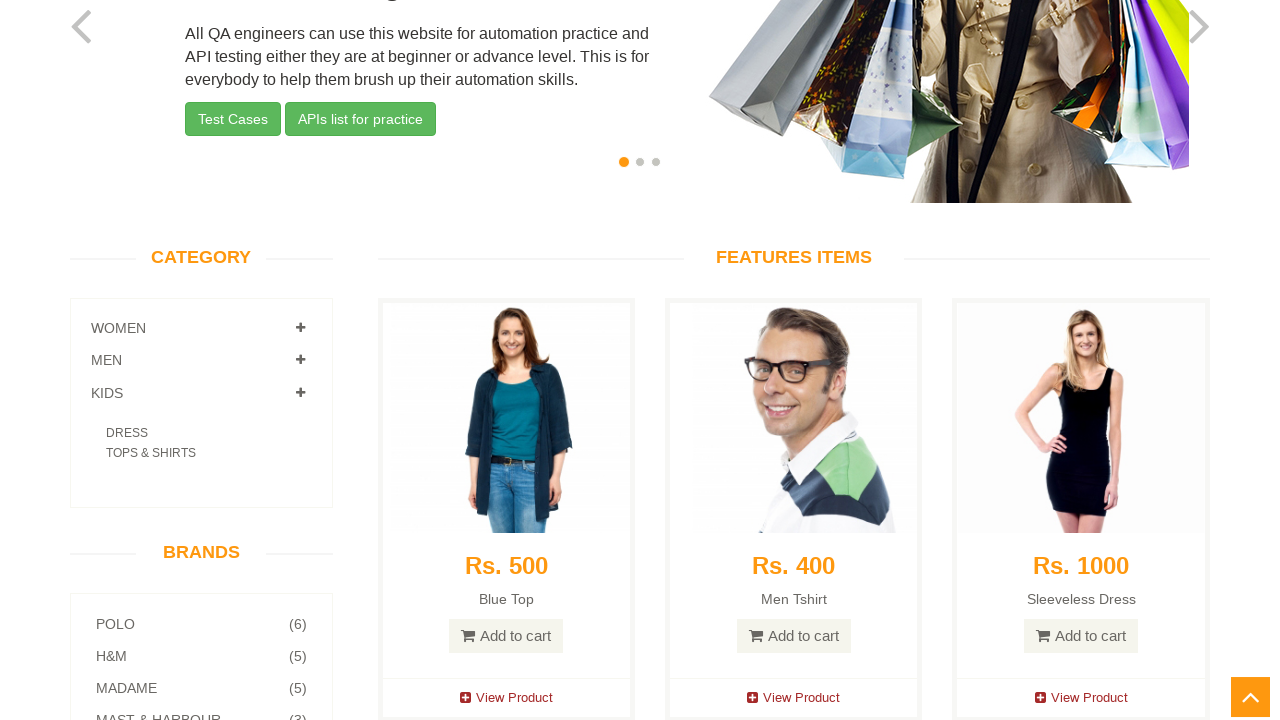

Verified Tops & Shirts link visibility: True
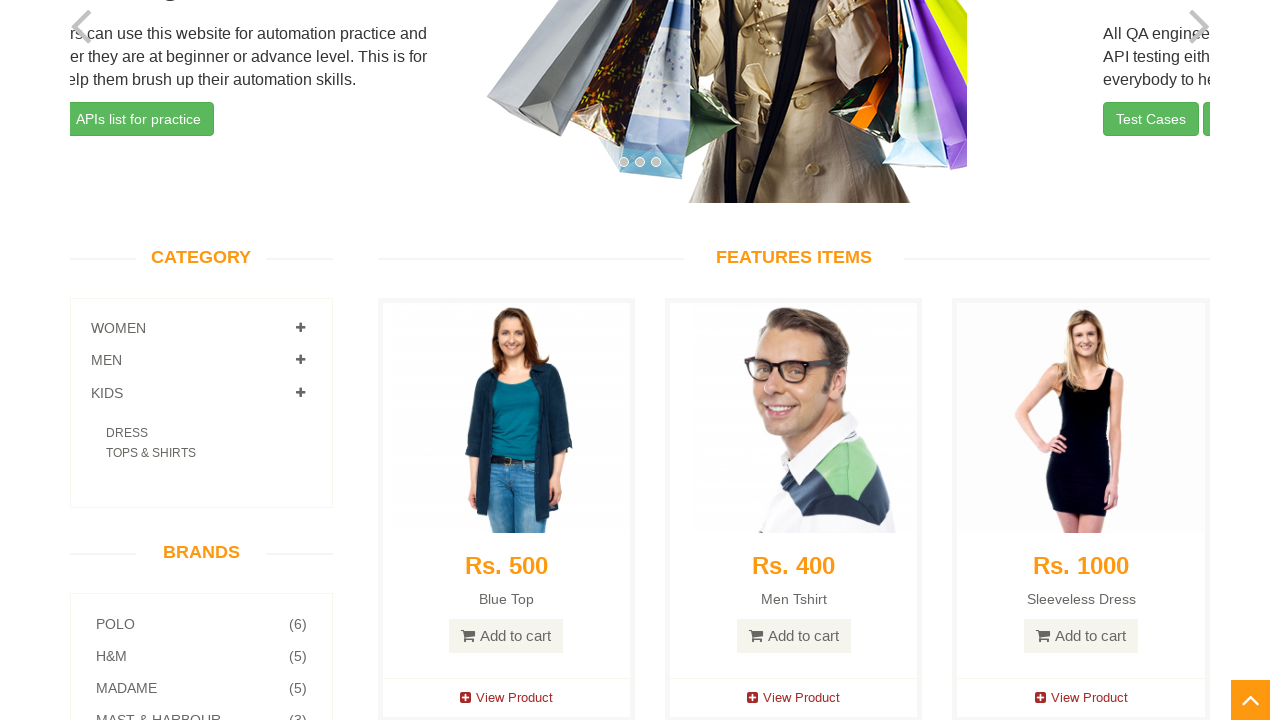

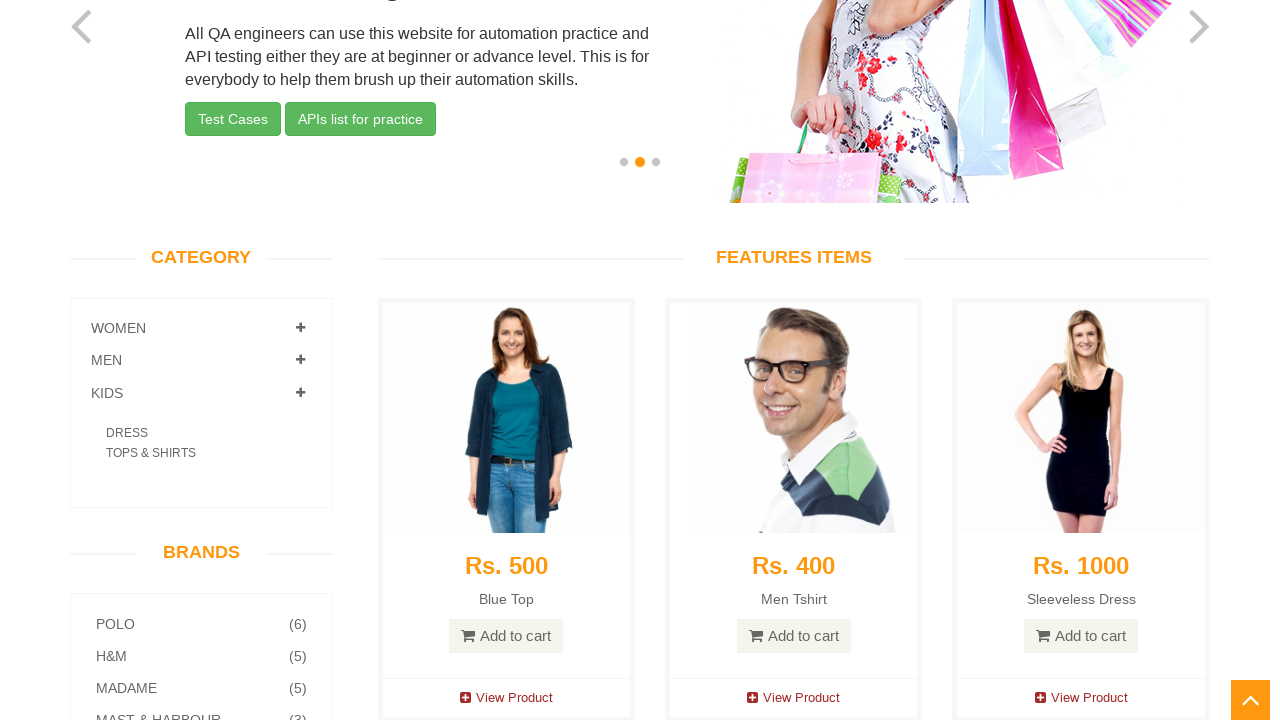